Tests JavaScript information alert by clicking the alert button, accepting the alert, and verifying the result message displays correctly.

Starting URL: http://practice.cydeo.com/javascript_alerts

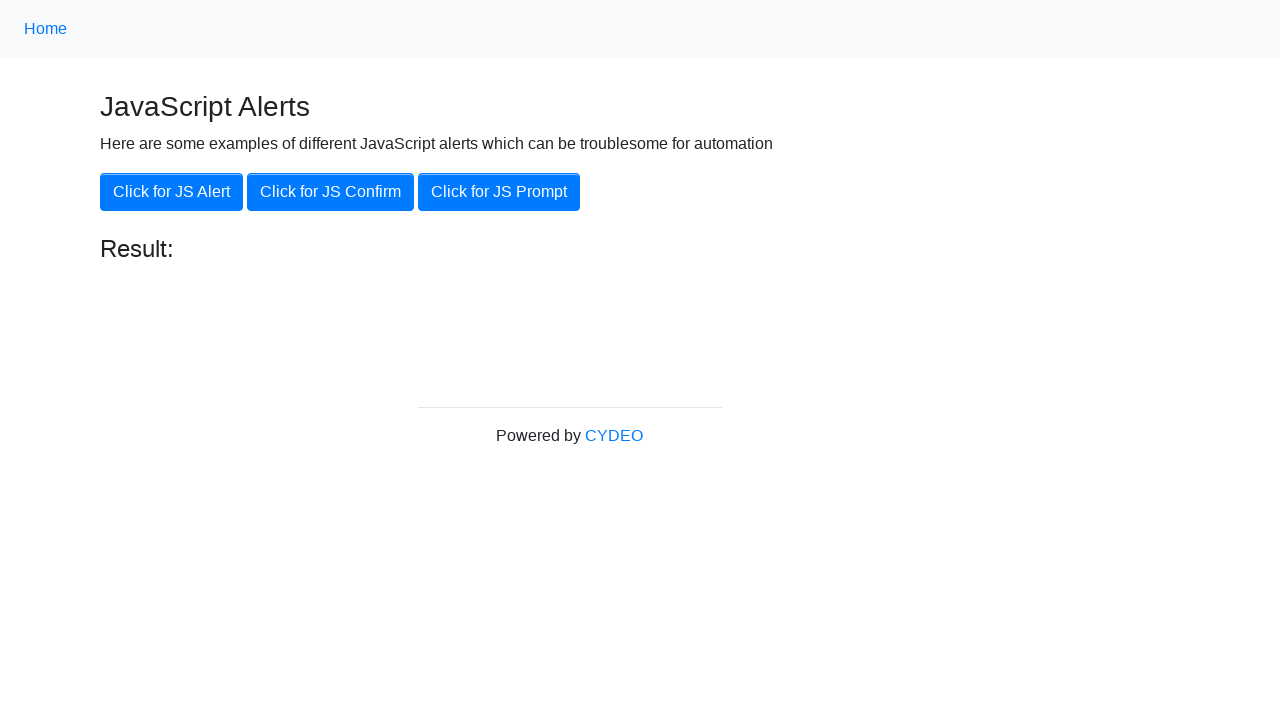

Clicked the 'Click for JS Alert' button at (172, 192) on xpath=//button[.='Click for JS Alert']
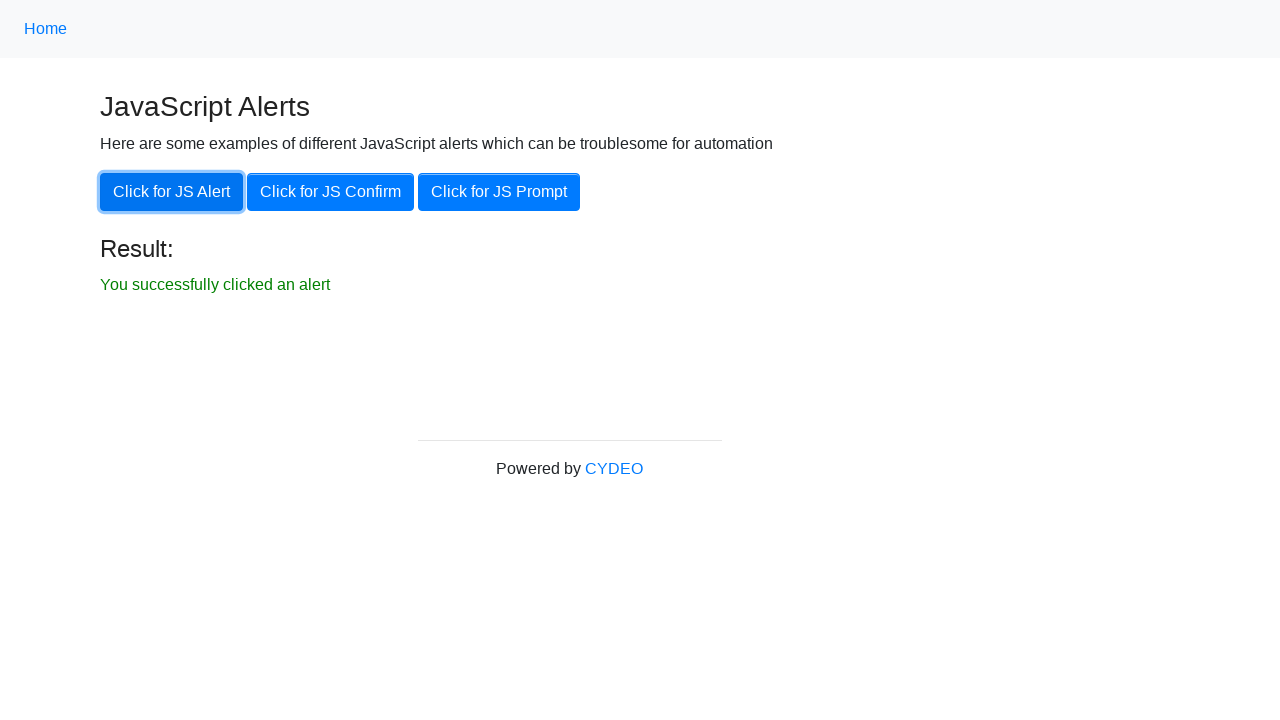

Set up dialog handler to accept the alert
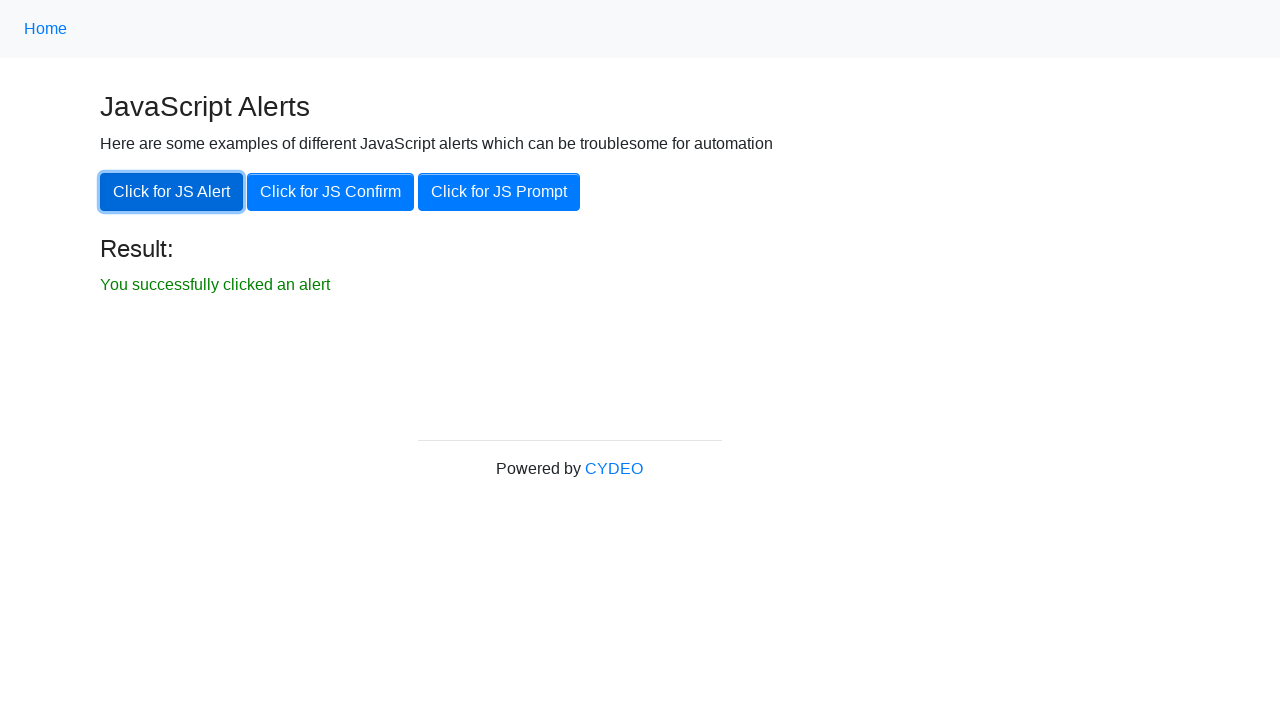

Result message element became visible after accepting alert
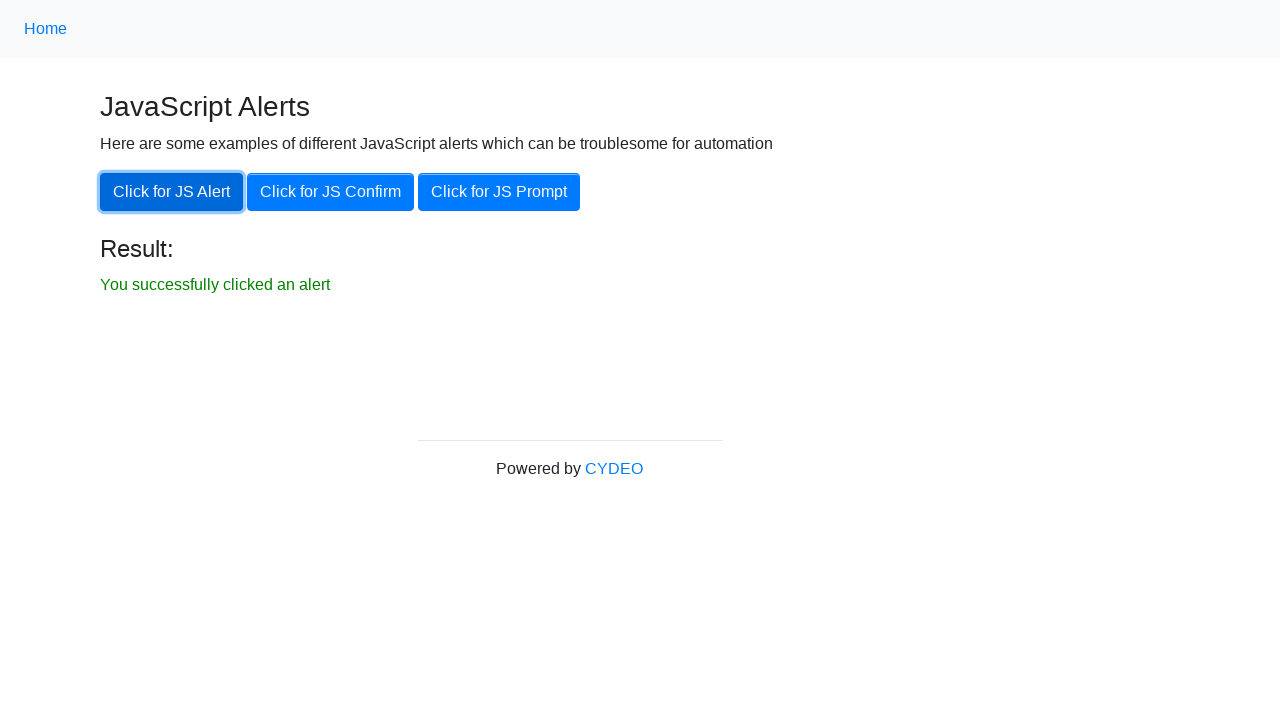

Located the result text element
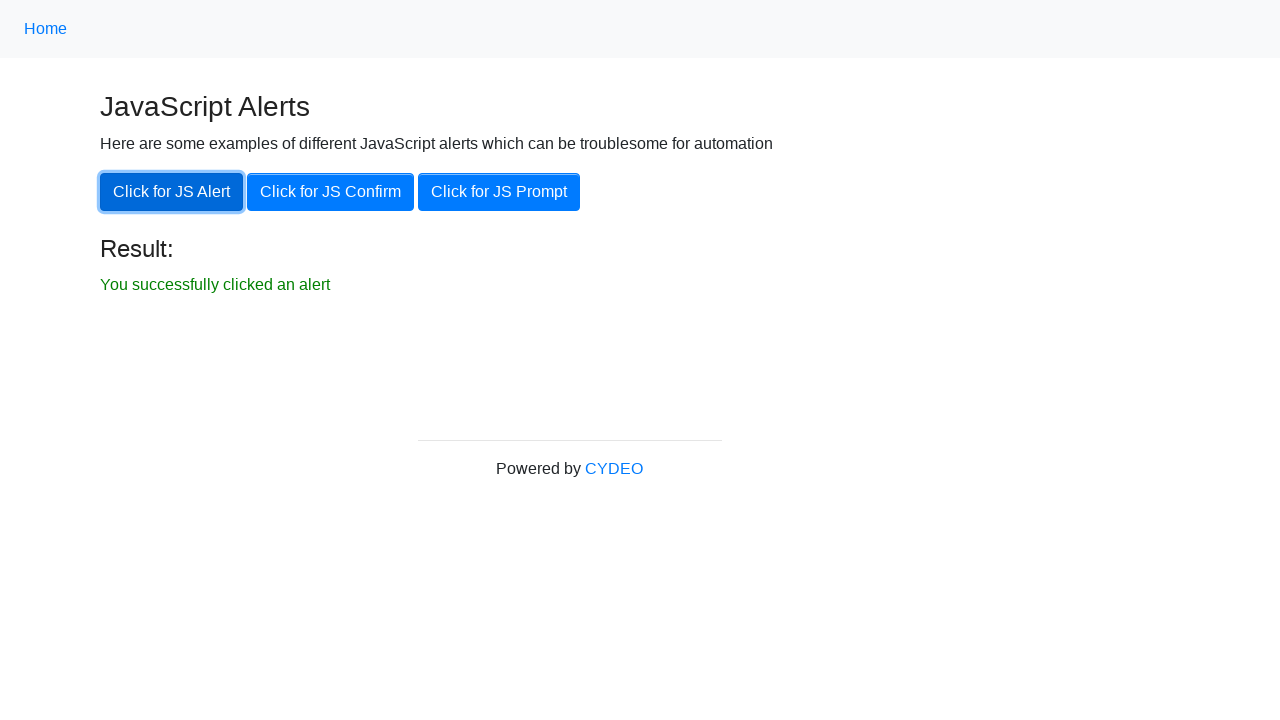

Verified that result text is visible
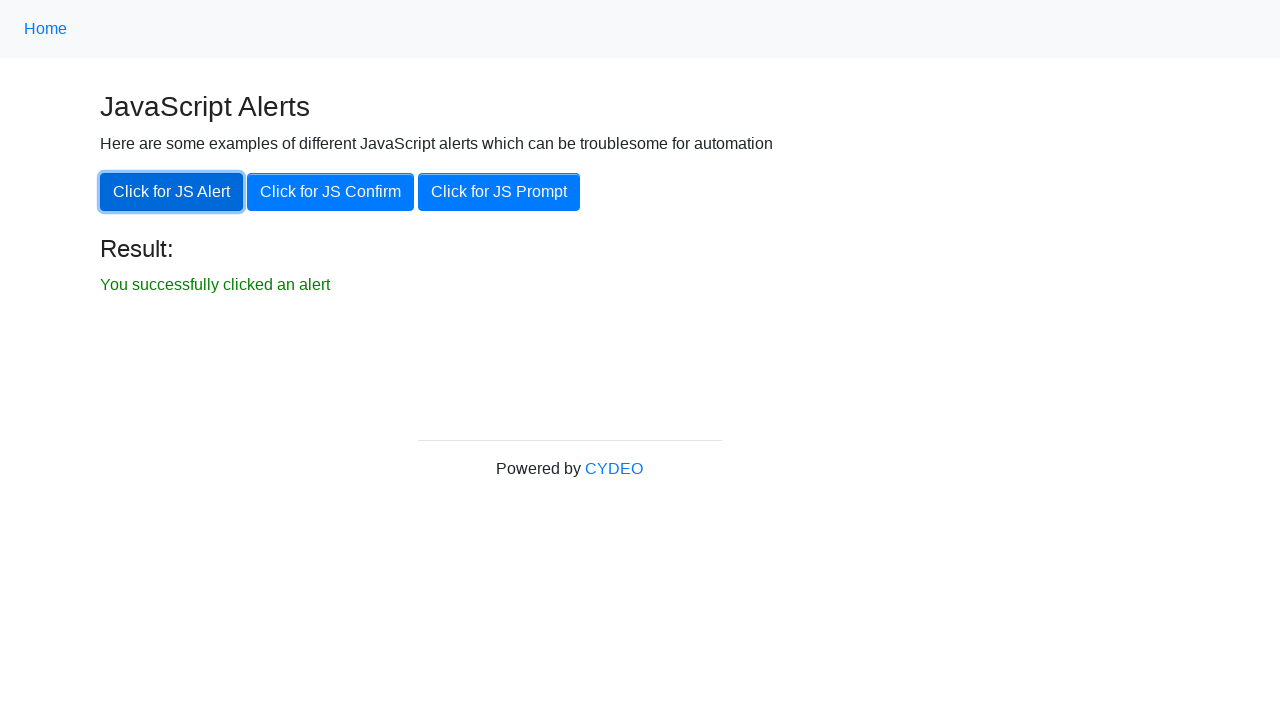

Verified result text content matches expected message: 'You successfully clicked an alert'
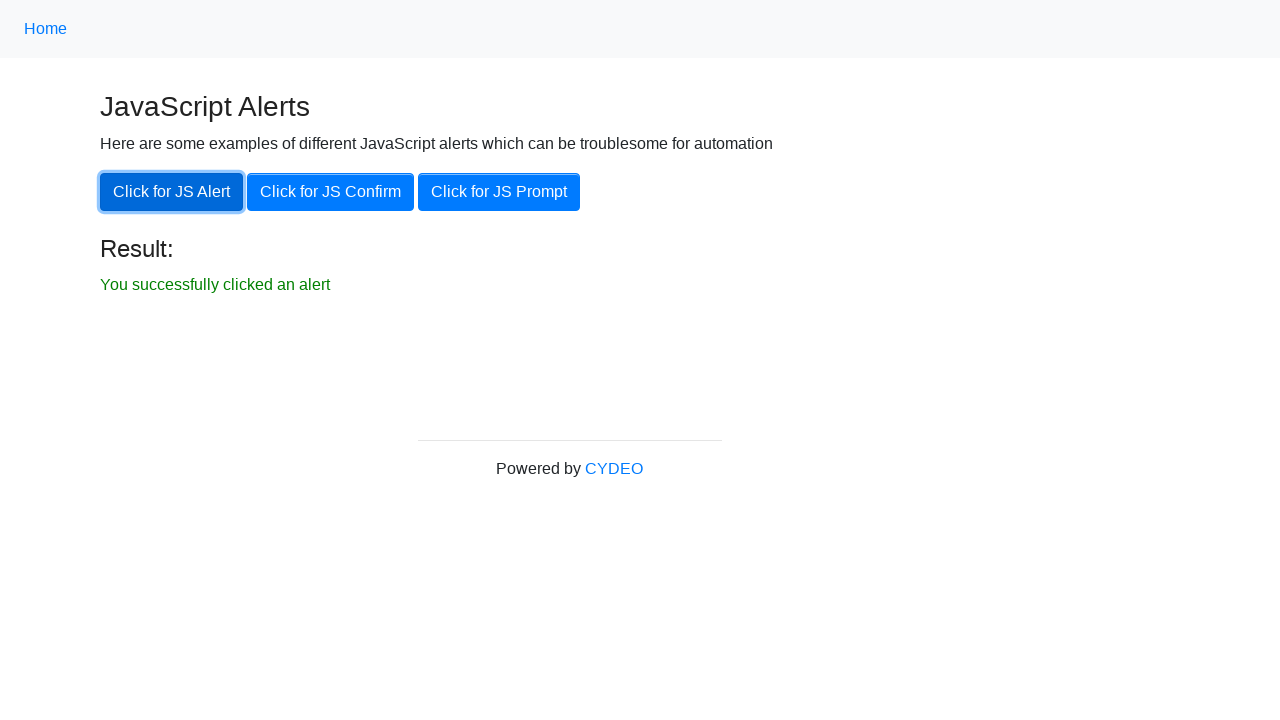

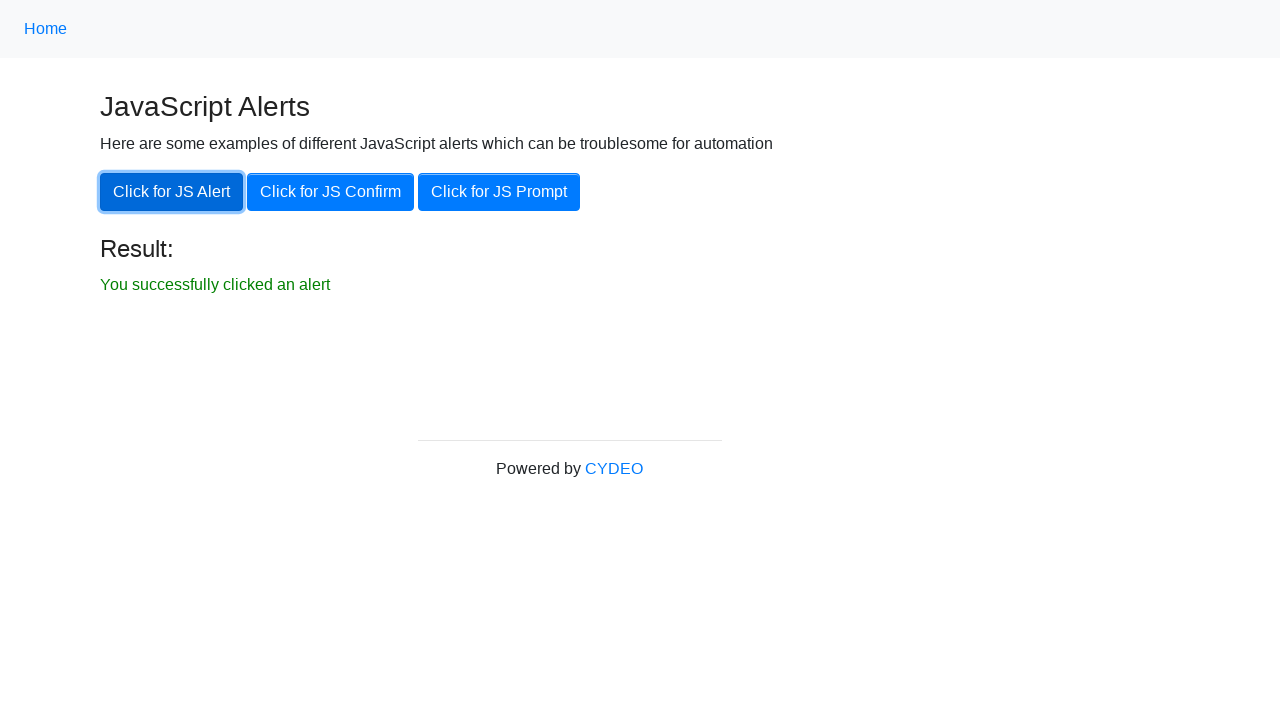